Navigates to the Toyota website and maximizes the browser window to verify the page loads successfully.

Starting URL: https://www.toyota.com/

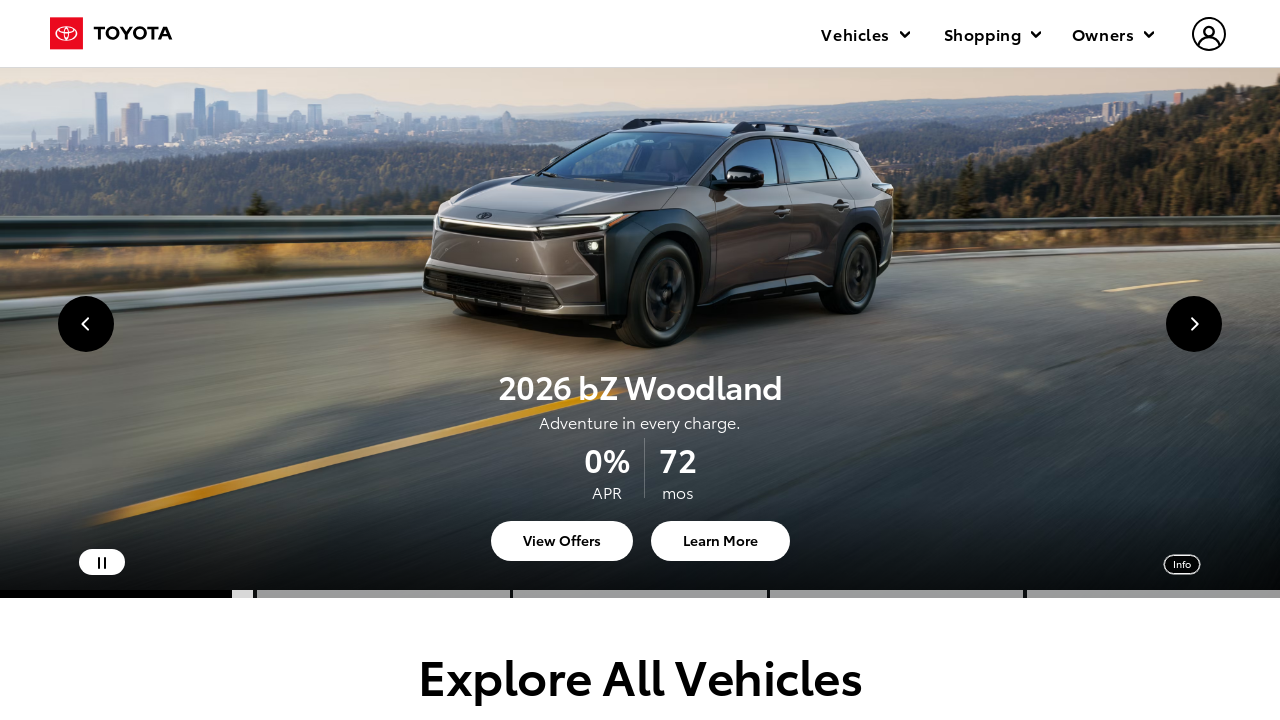

Set viewport size to 1920x1080 to simulate maximized browser window
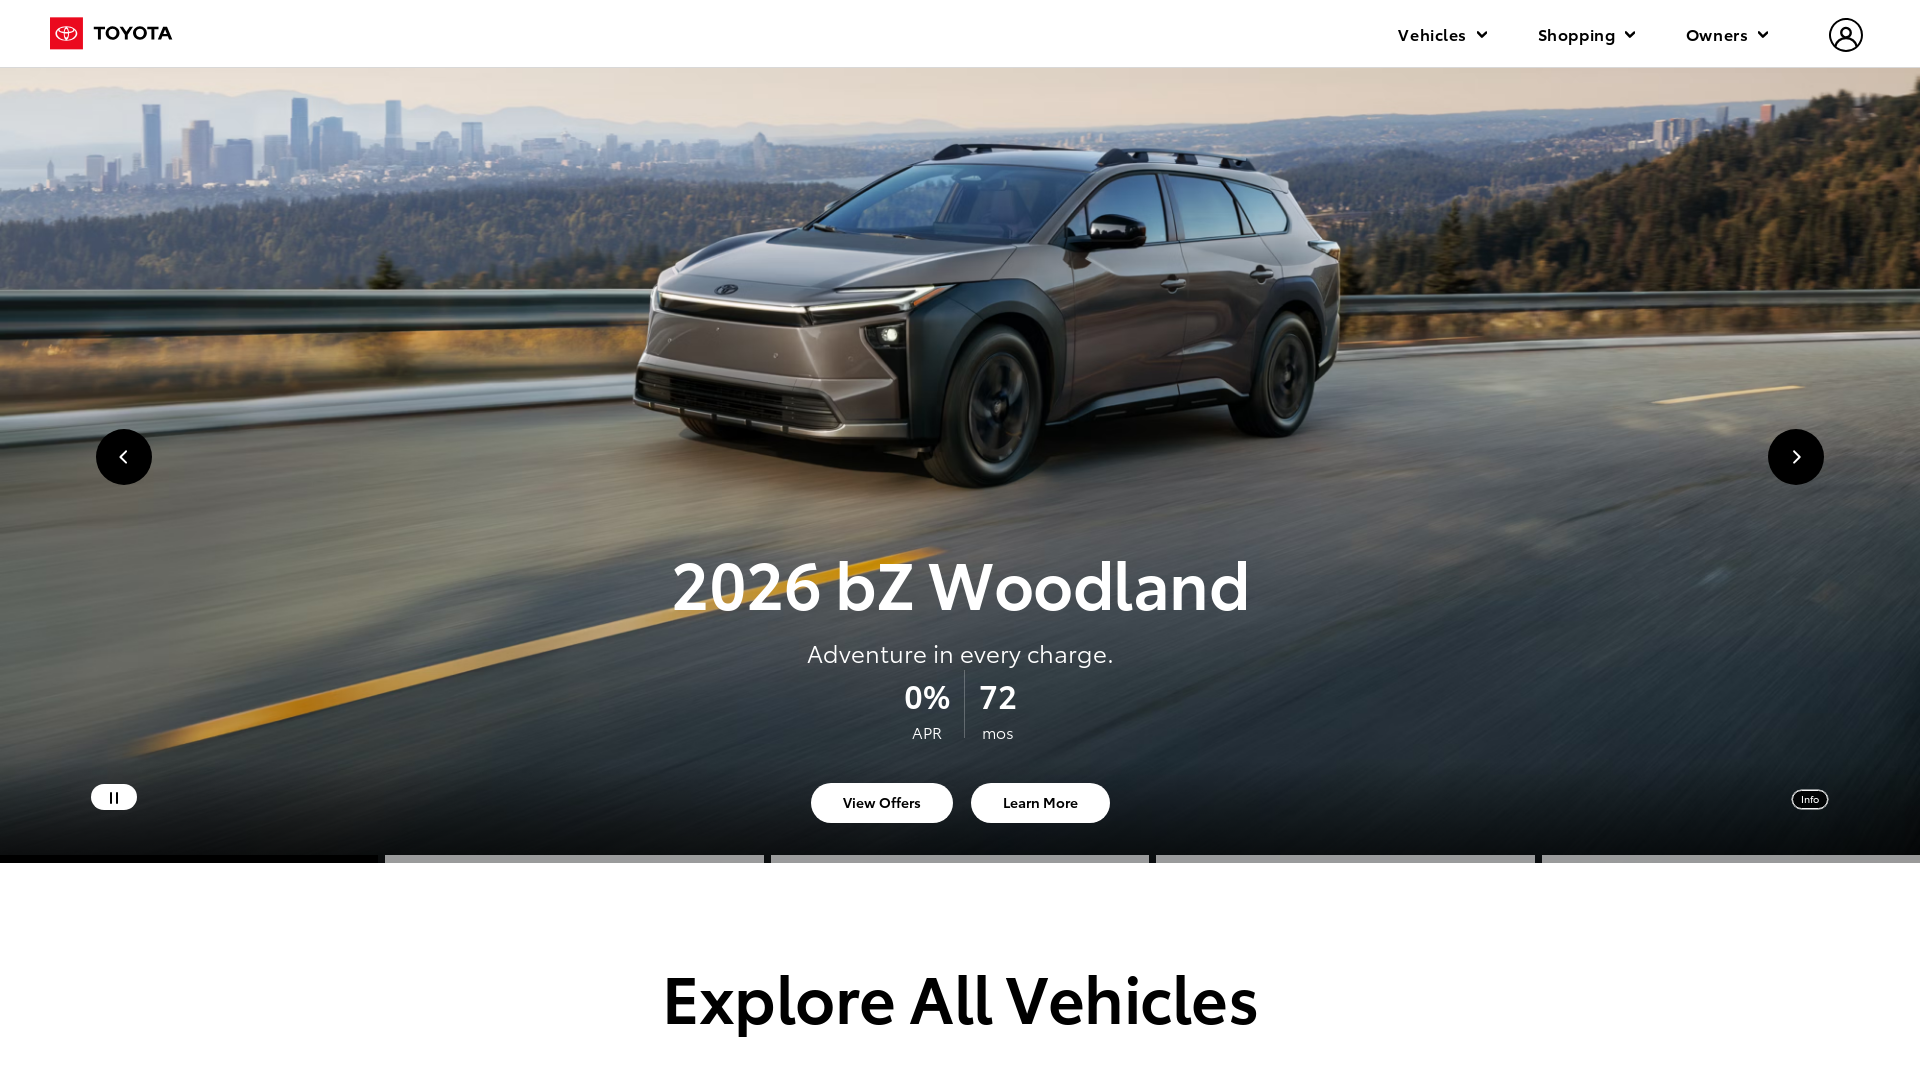

Waited for page to reach domcontentloaded state
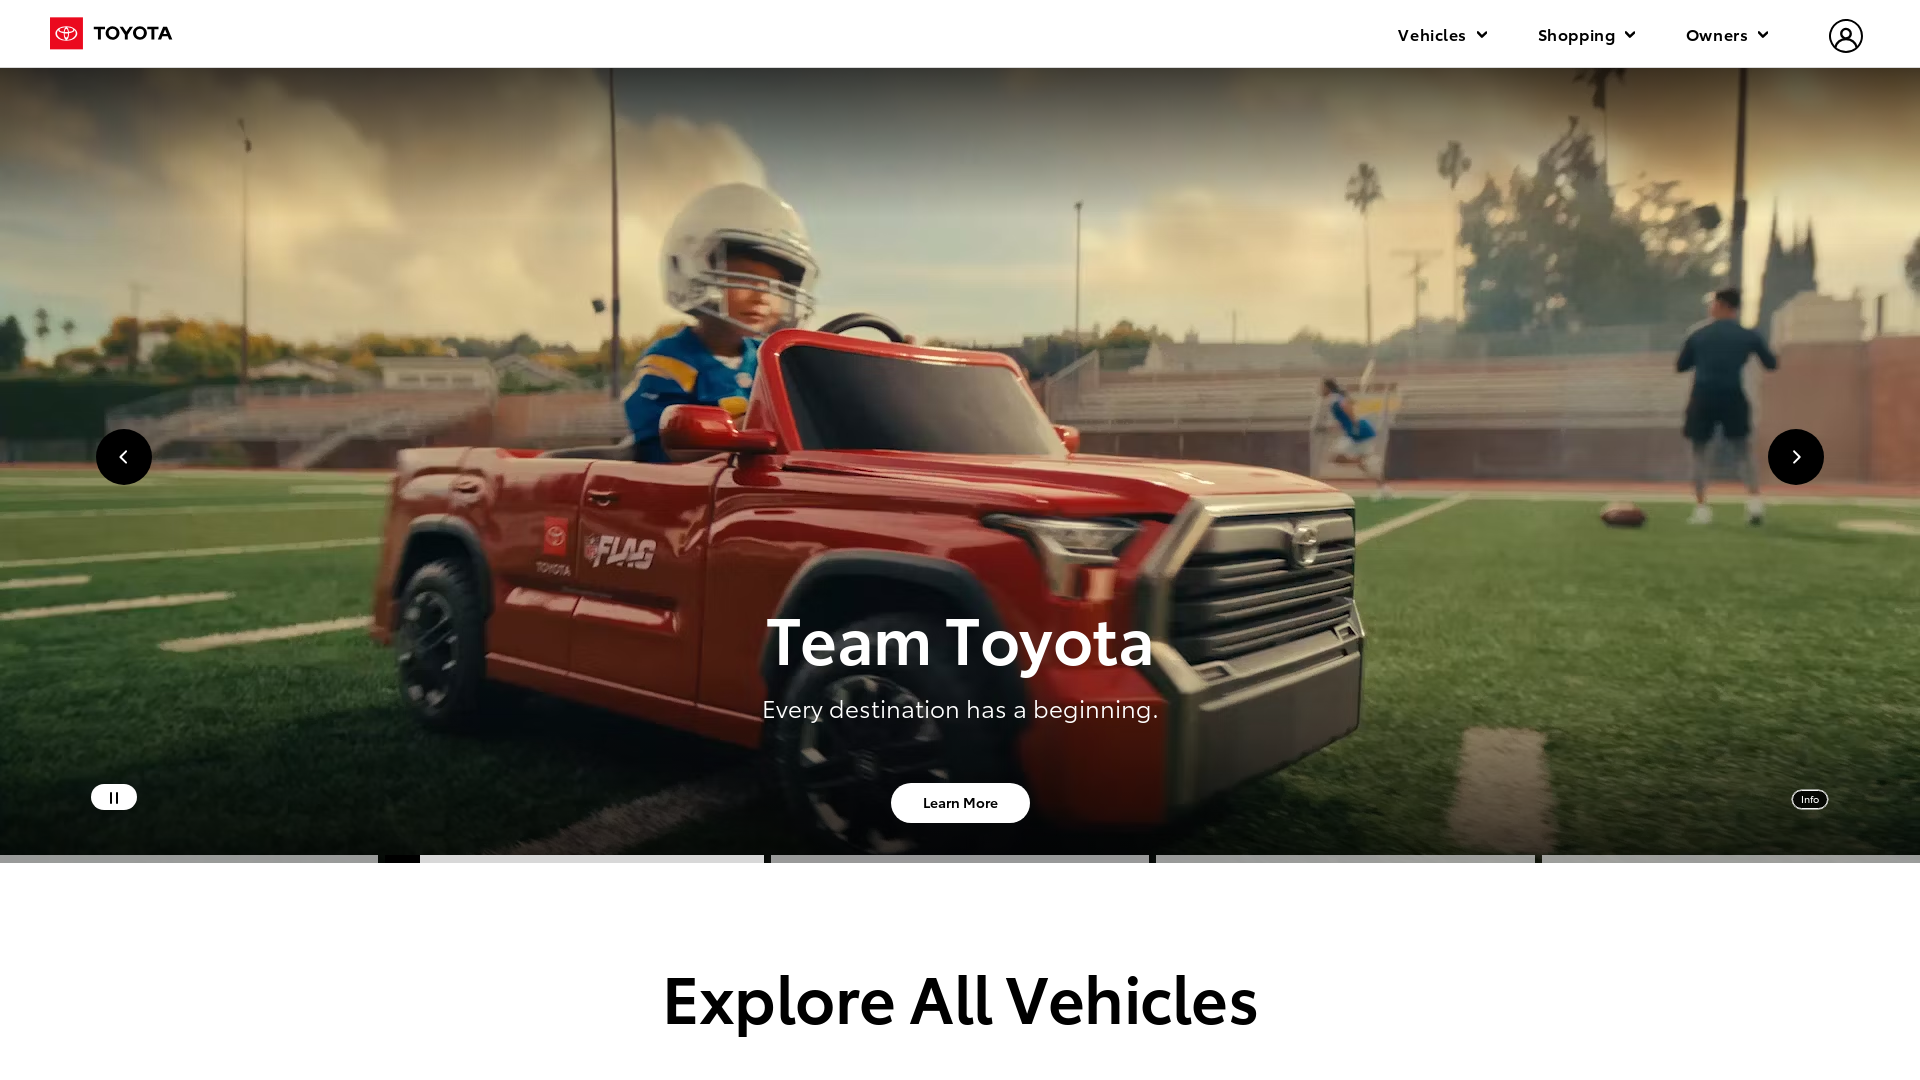

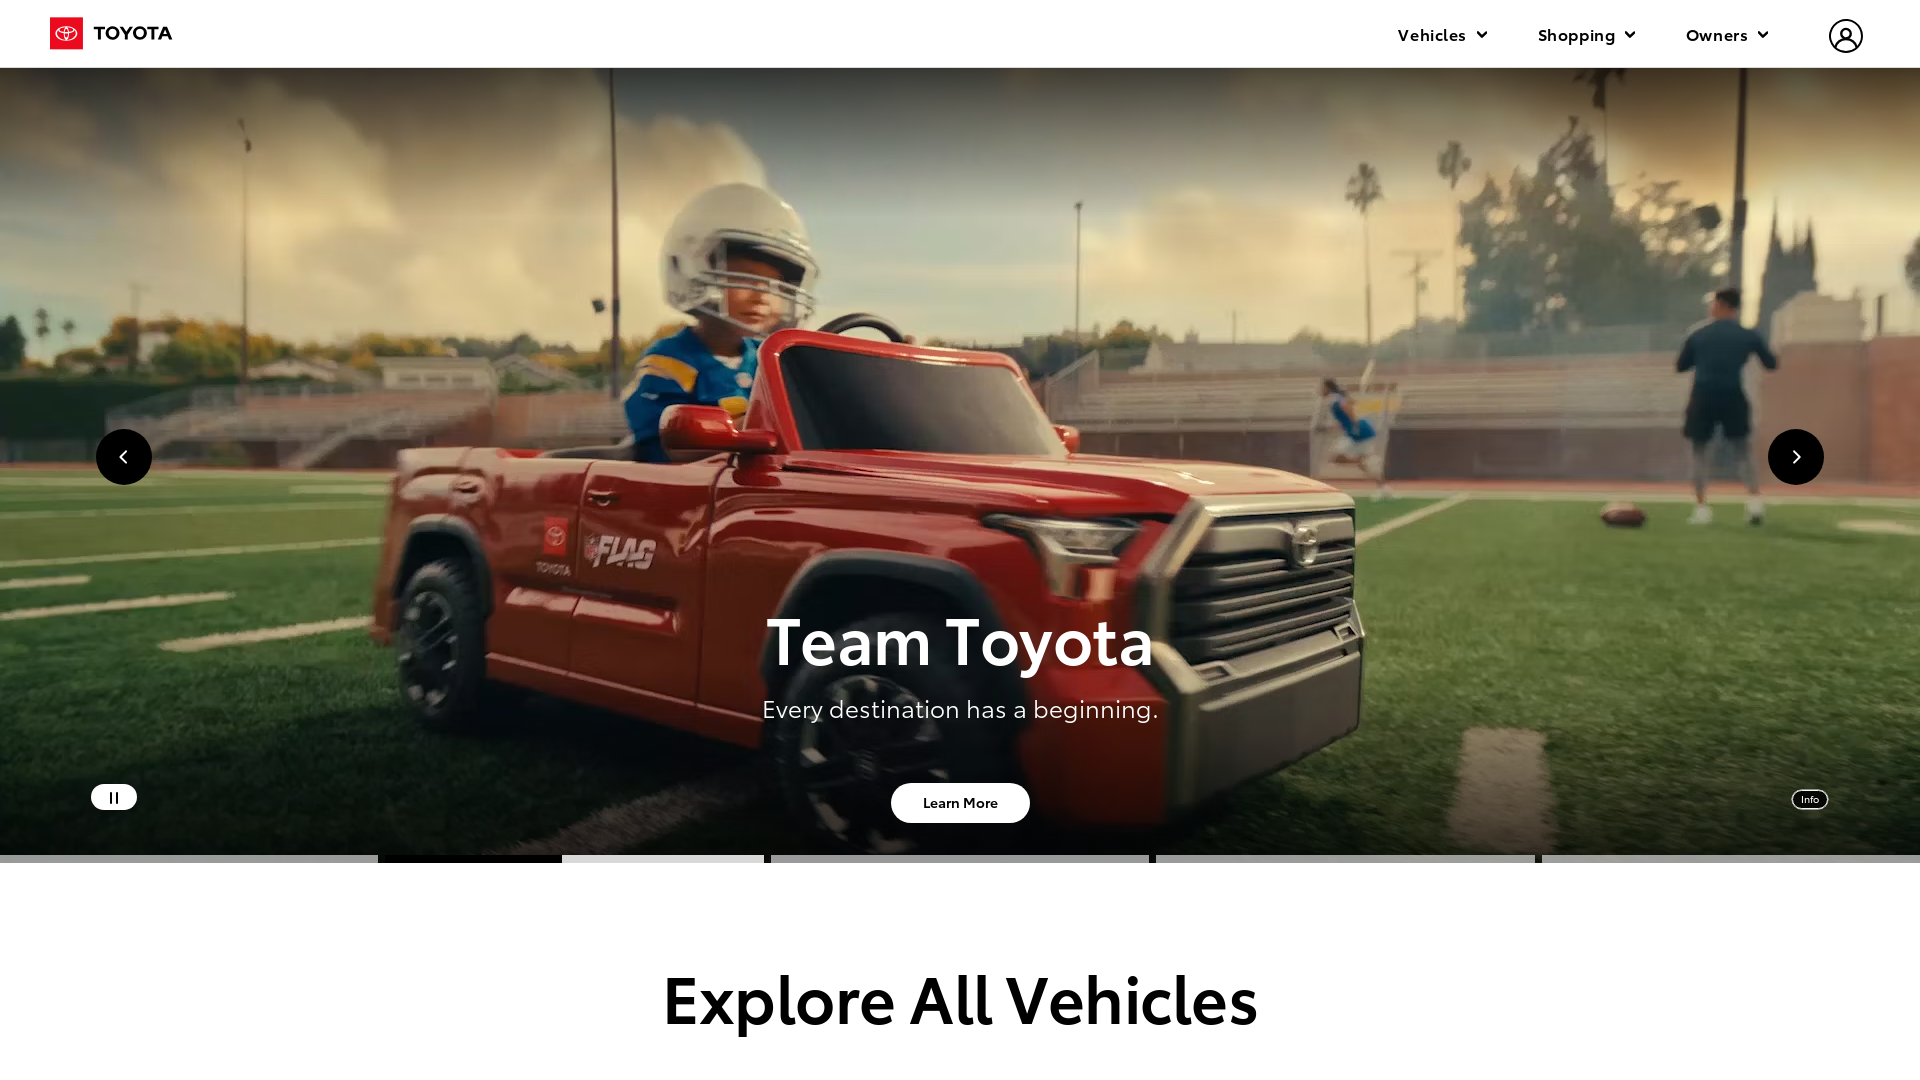